Tests that pressing Escape cancels editing and restores the original text.

Starting URL: https://demo.playwright.dev/todomvc

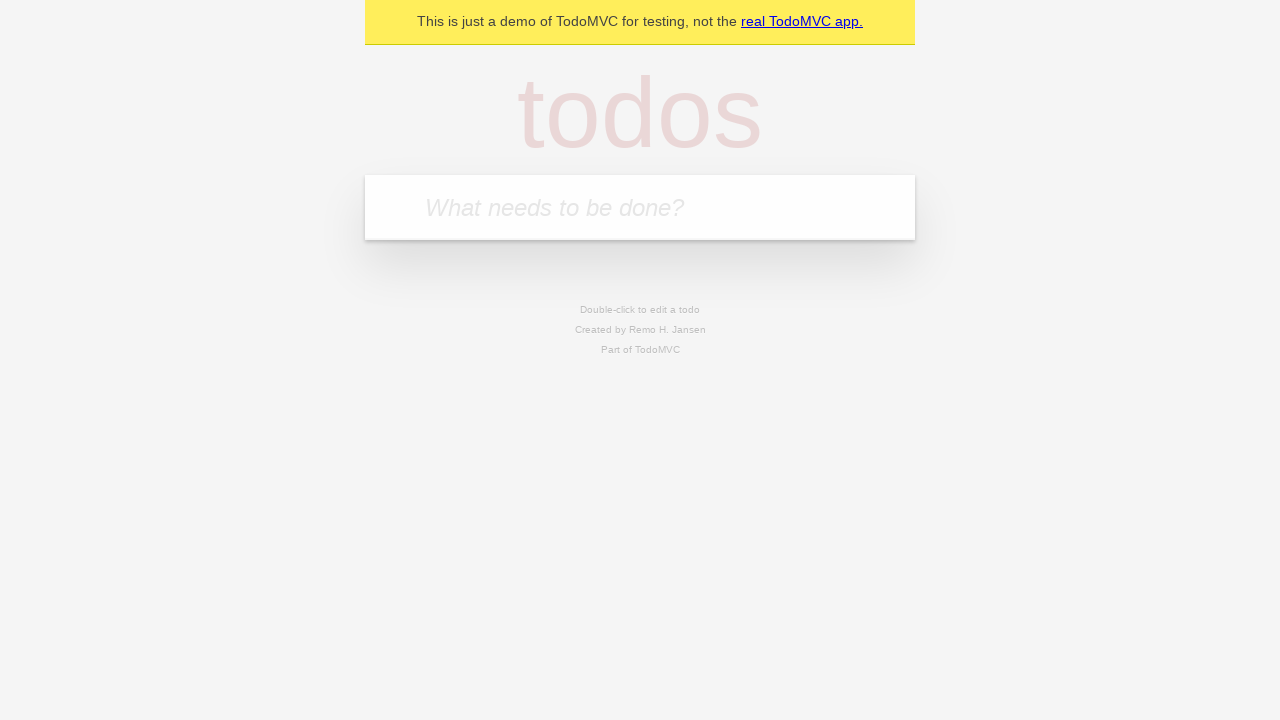

Located the 'What needs to be done?' input field
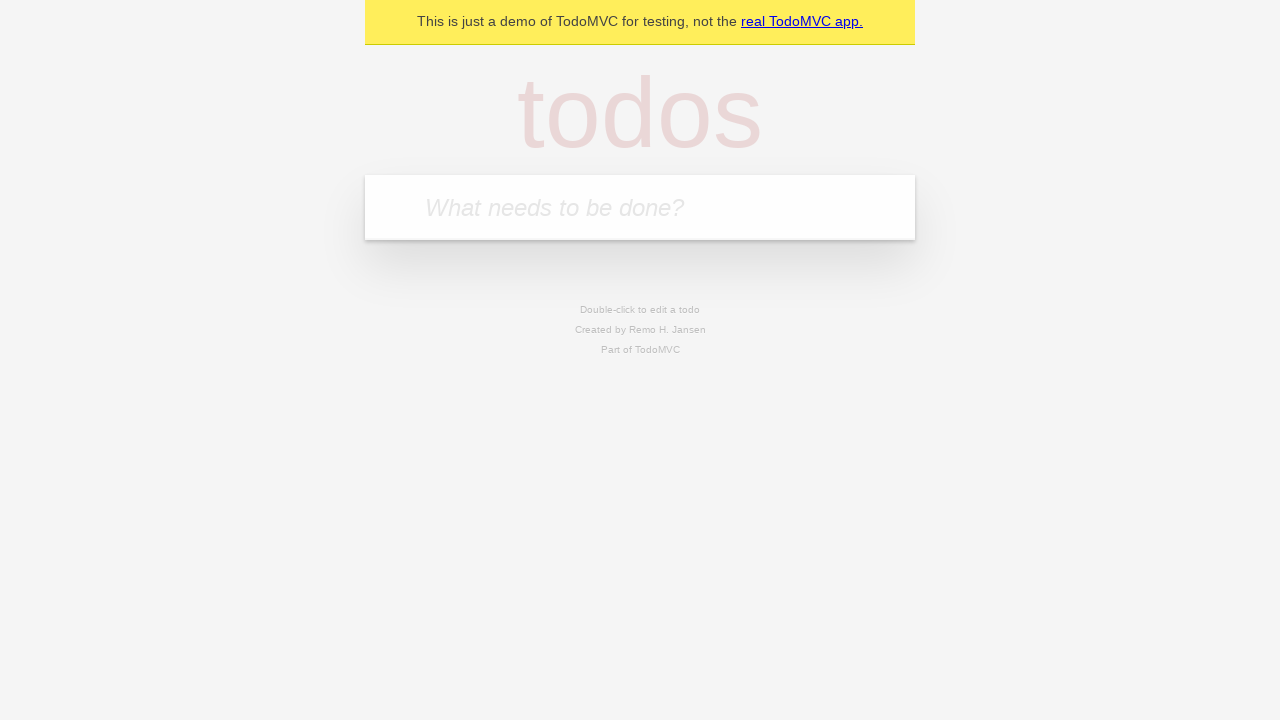

Filled first todo with 'buy some cheese' on internal:attr=[placeholder="What needs to be done?"i]
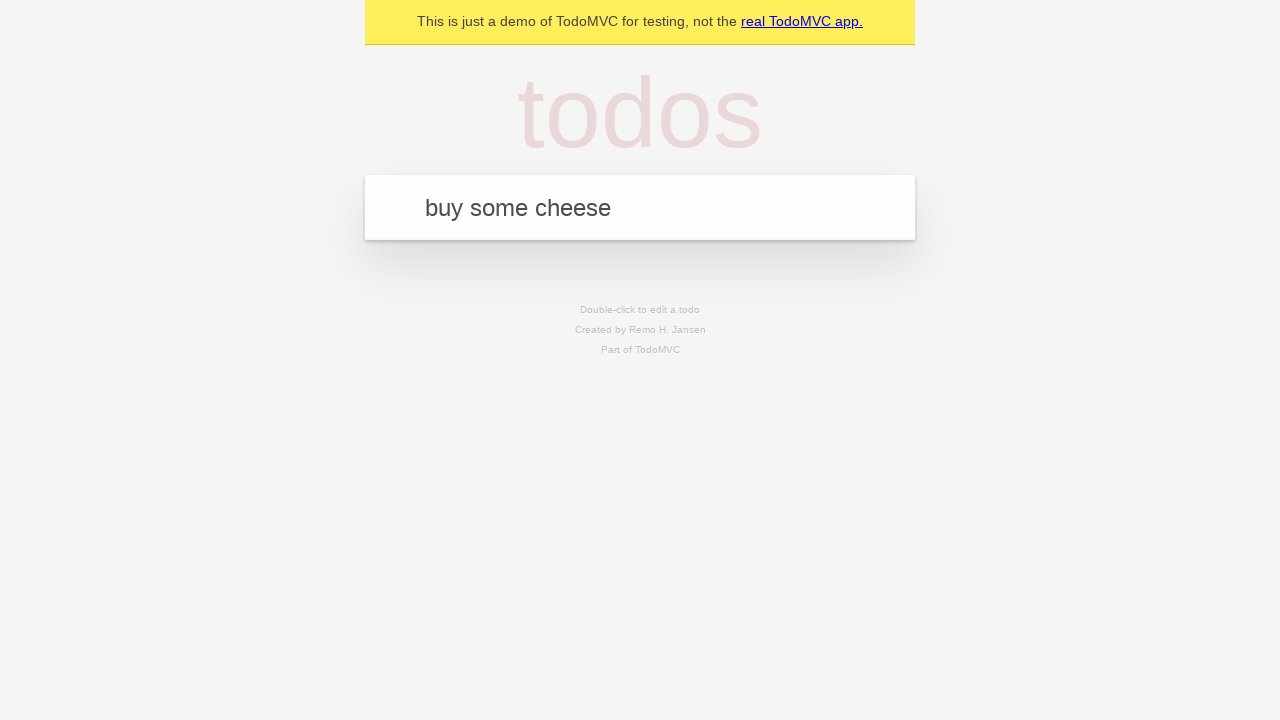

Pressed Enter to create first todo on internal:attr=[placeholder="What needs to be done?"i]
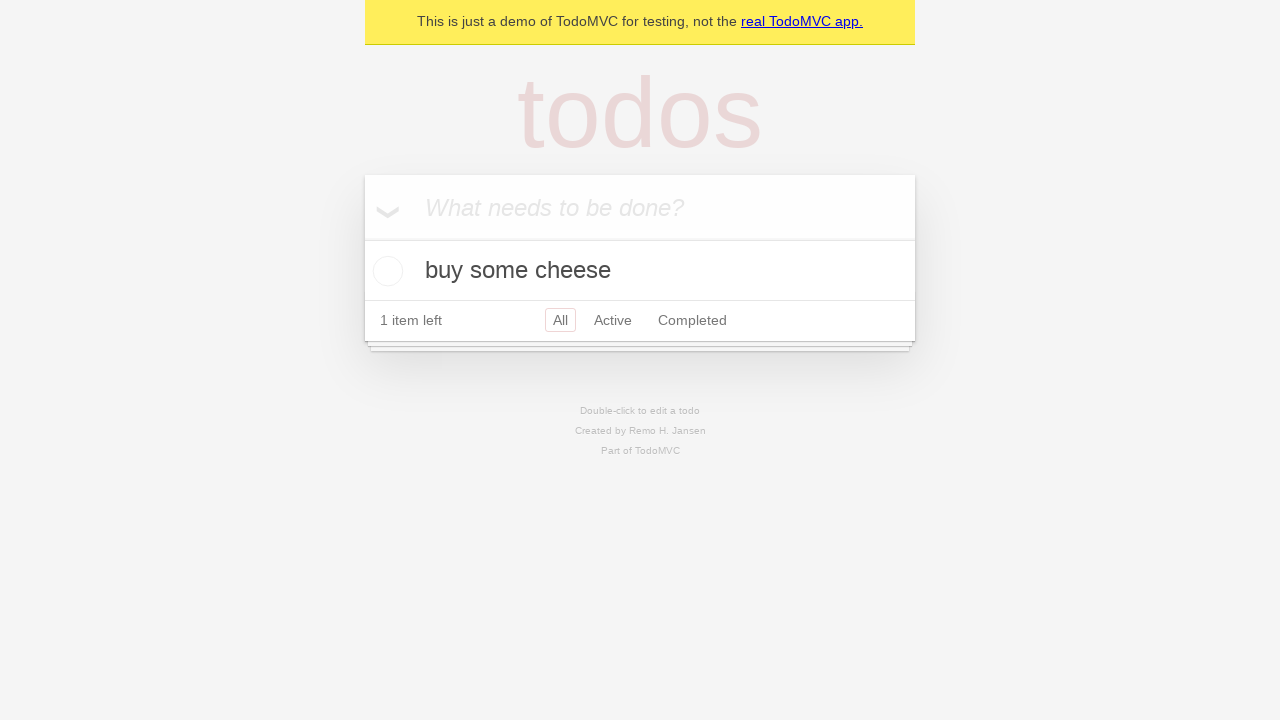

Filled second todo with 'feed the cat' on internal:attr=[placeholder="What needs to be done?"i]
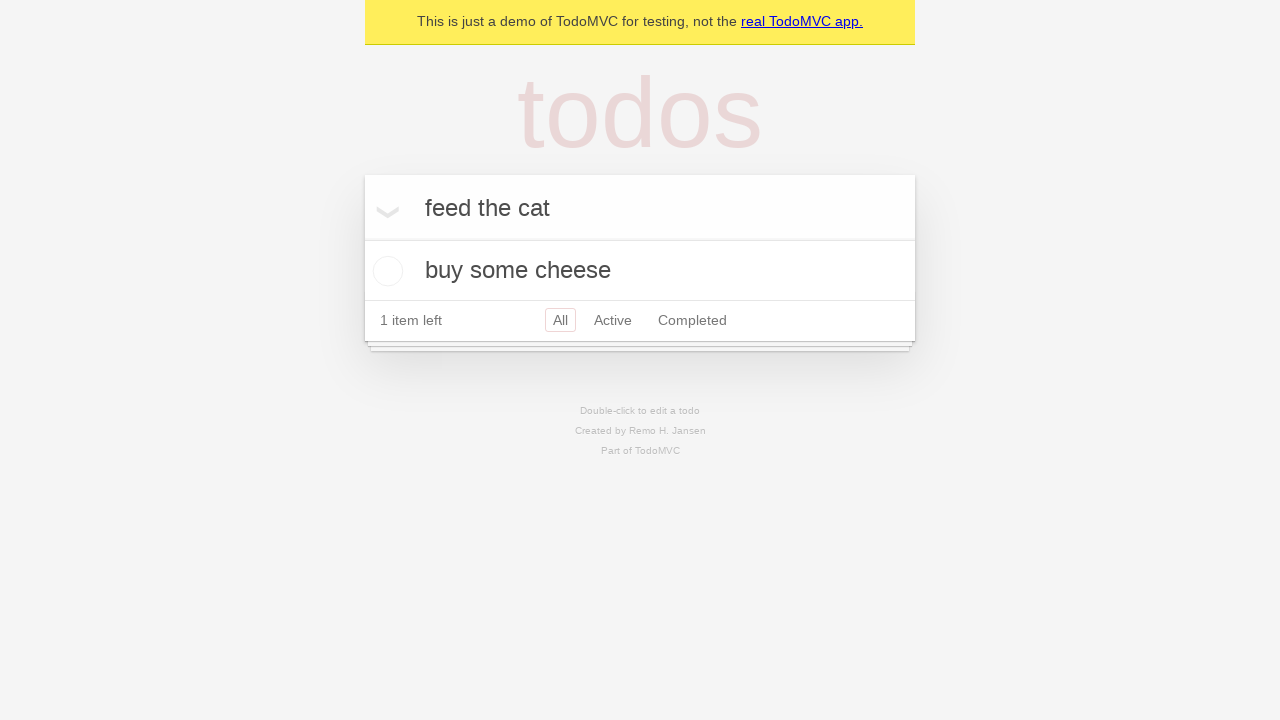

Pressed Enter to create second todo on internal:attr=[placeholder="What needs to be done?"i]
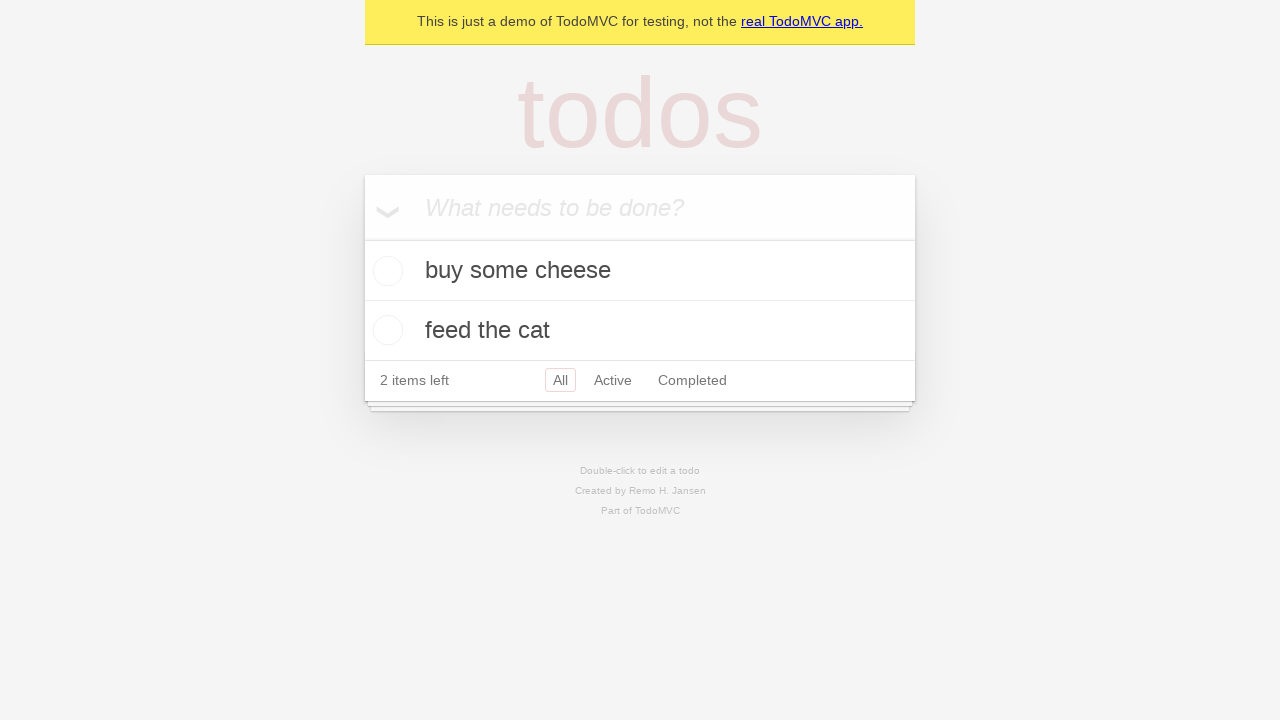

Filled third todo with 'book a doctors appointment' on internal:attr=[placeholder="What needs to be done?"i]
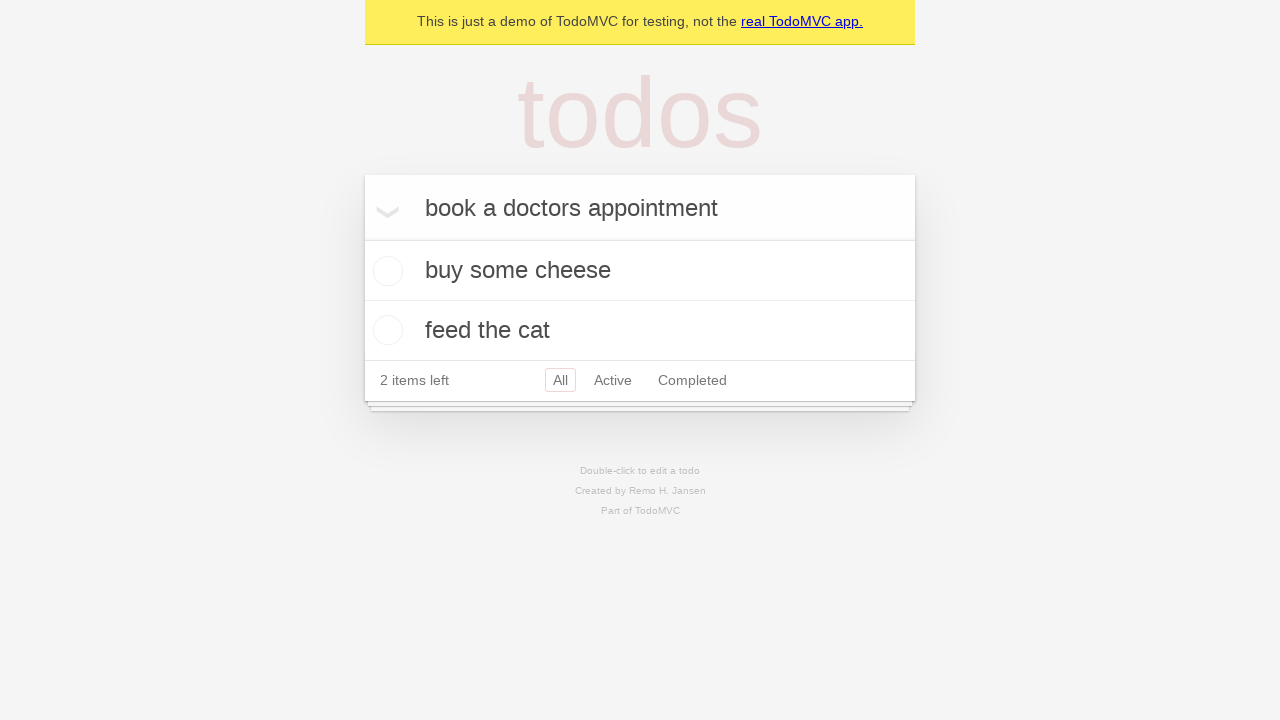

Pressed Enter to create third todo on internal:attr=[placeholder="What needs to be done?"i]
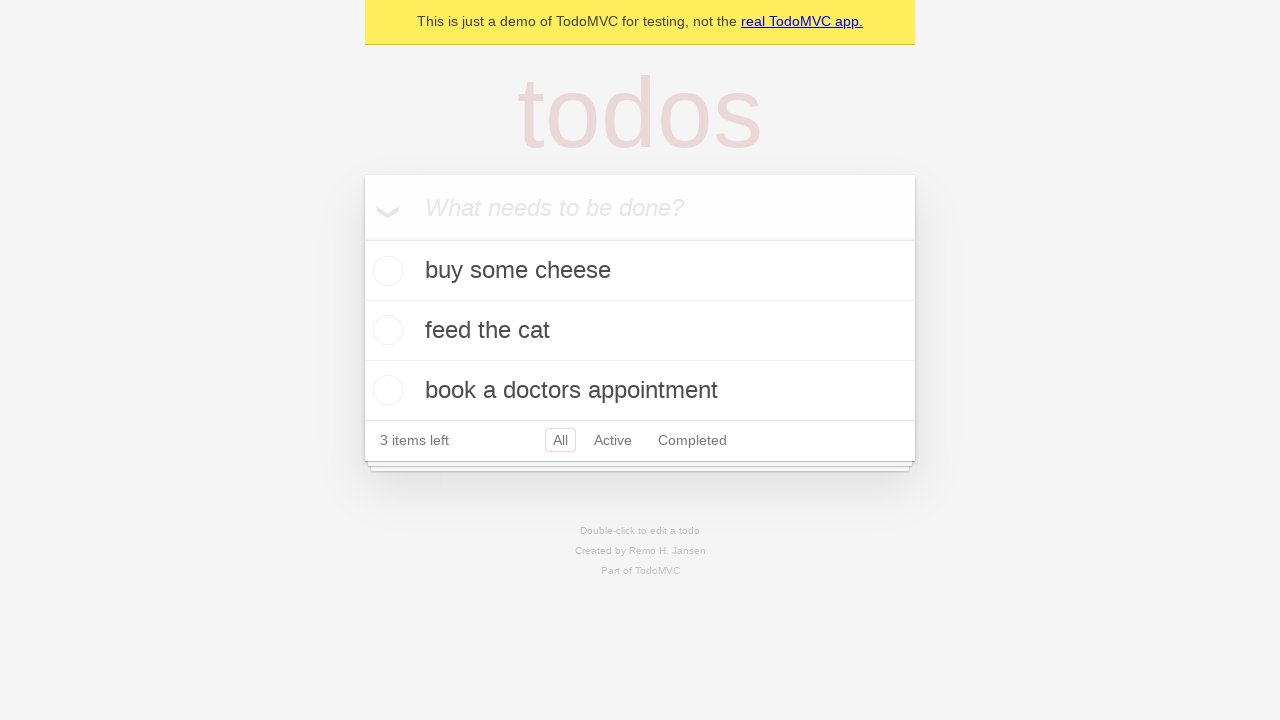

Waited for all three todo items to be present
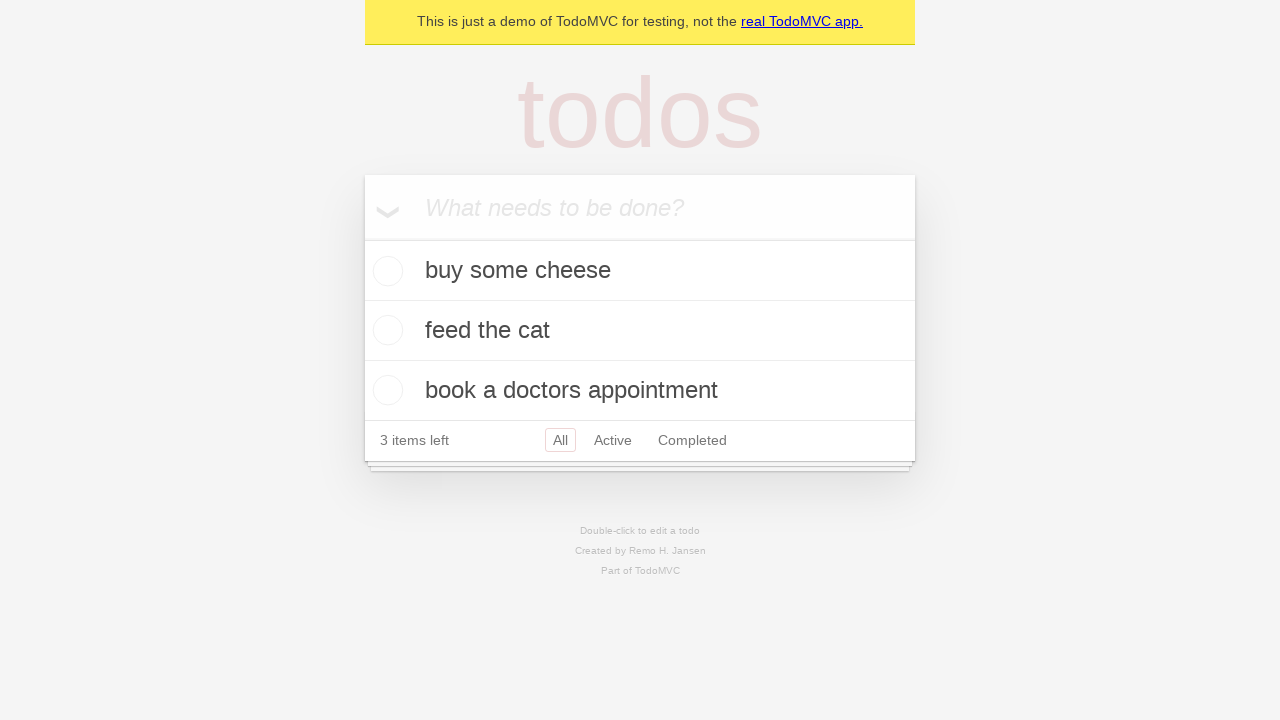

Located all todo items
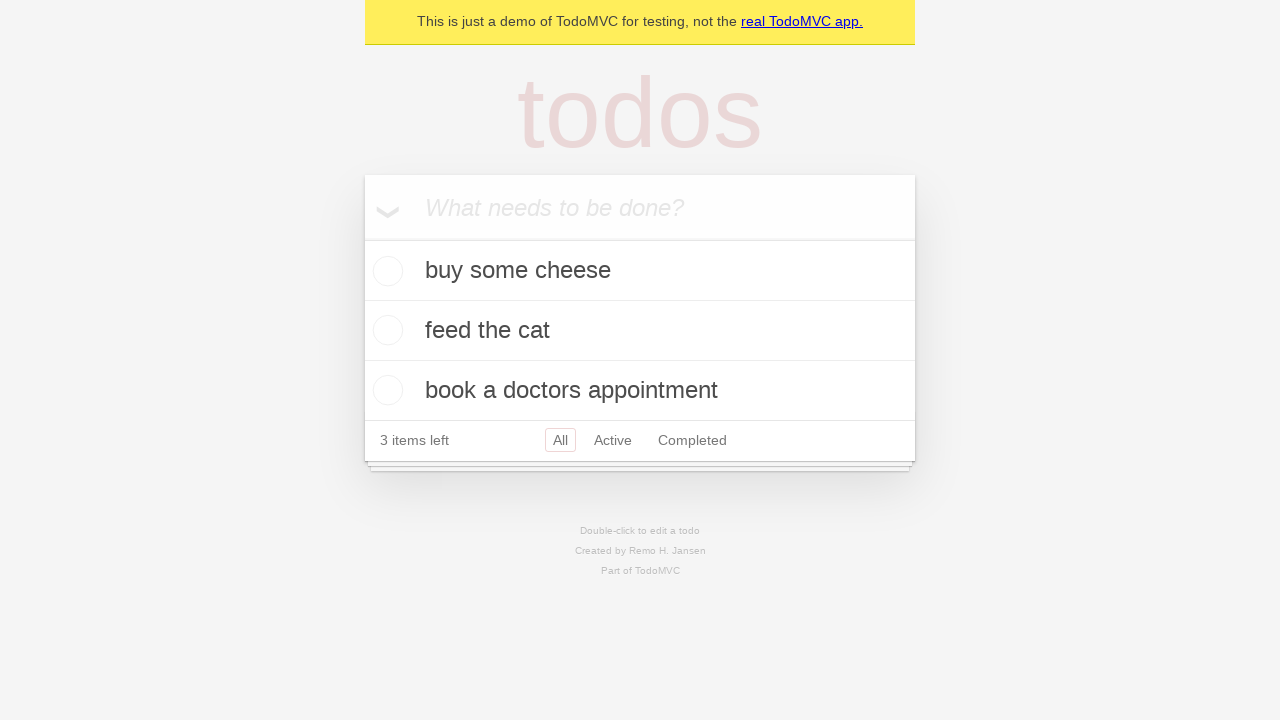

Double-clicked second todo item to enter edit mode at (640, 331) on internal:testid=[data-testid="todo-item"s] >> nth=1
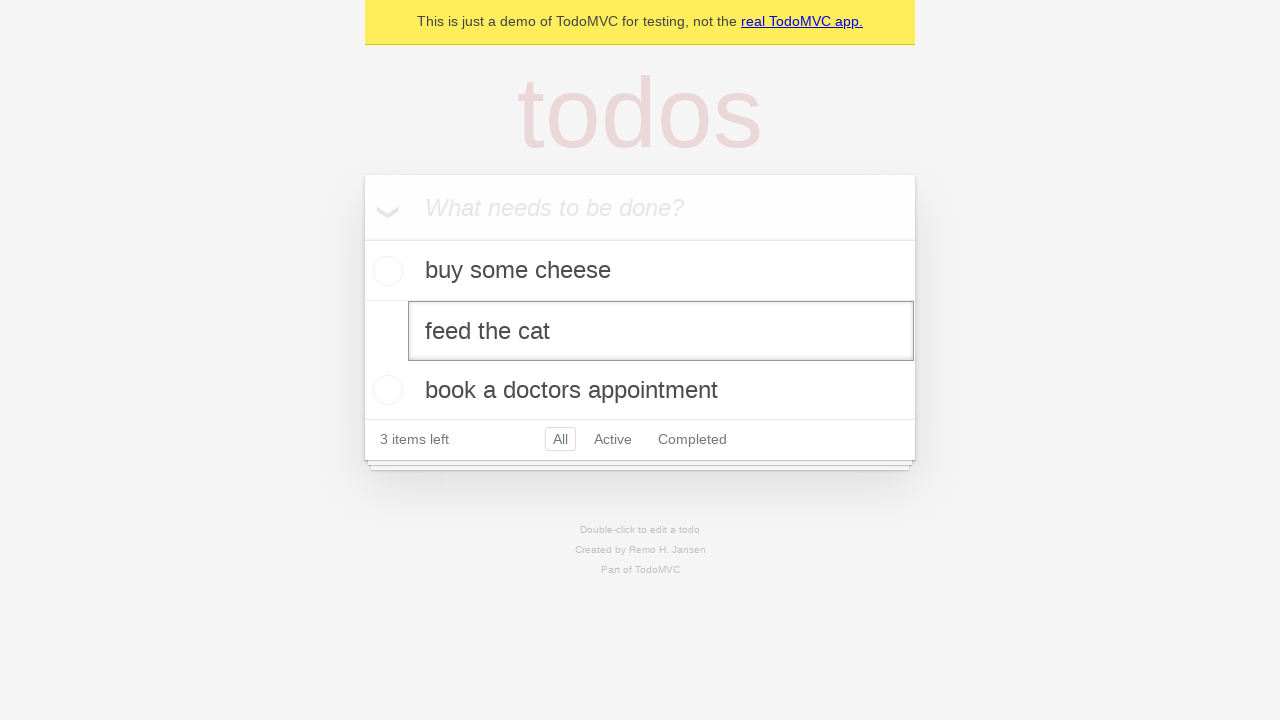

Filled edit field with 'buy some sausages' on internal:testid=[data-testid="todo-item"s] >> nth=1 >> internal:role=textbox[nam
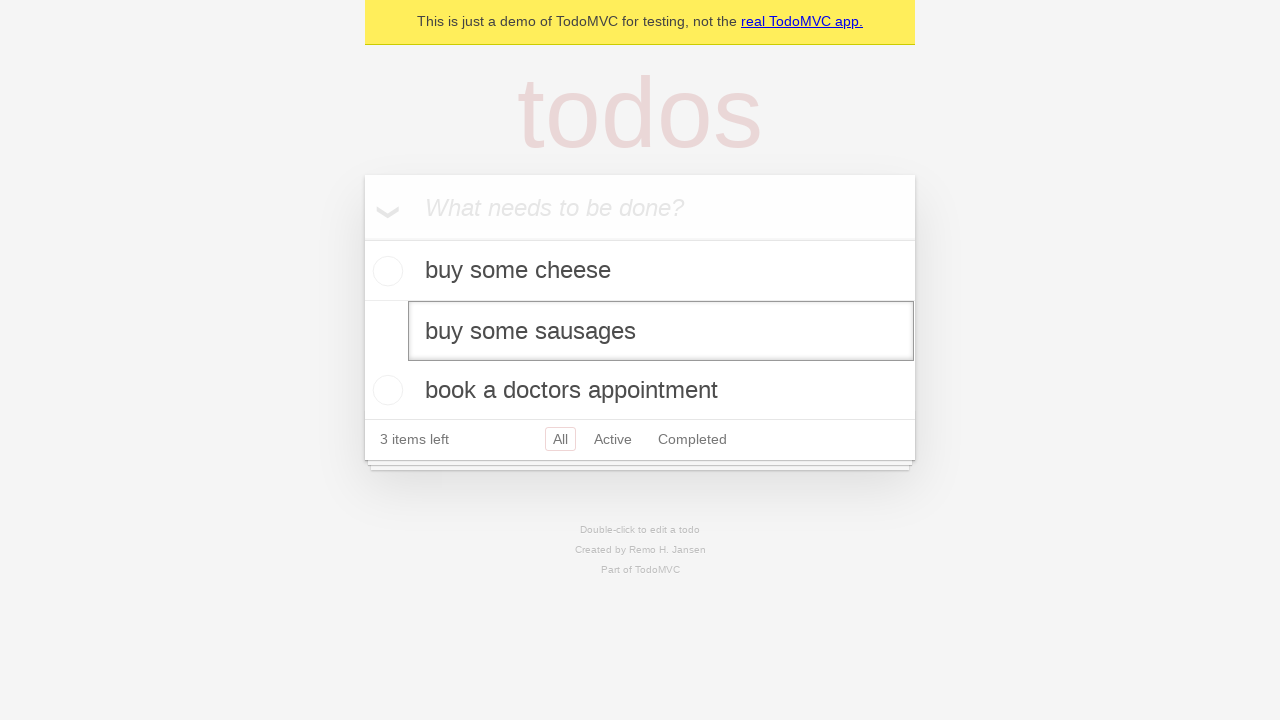

Pressed Escape to cancel editing and restore original text on internal:testid=[data-testid="todo-item"s] >> nth=1 >> internal:role=textbox[nam
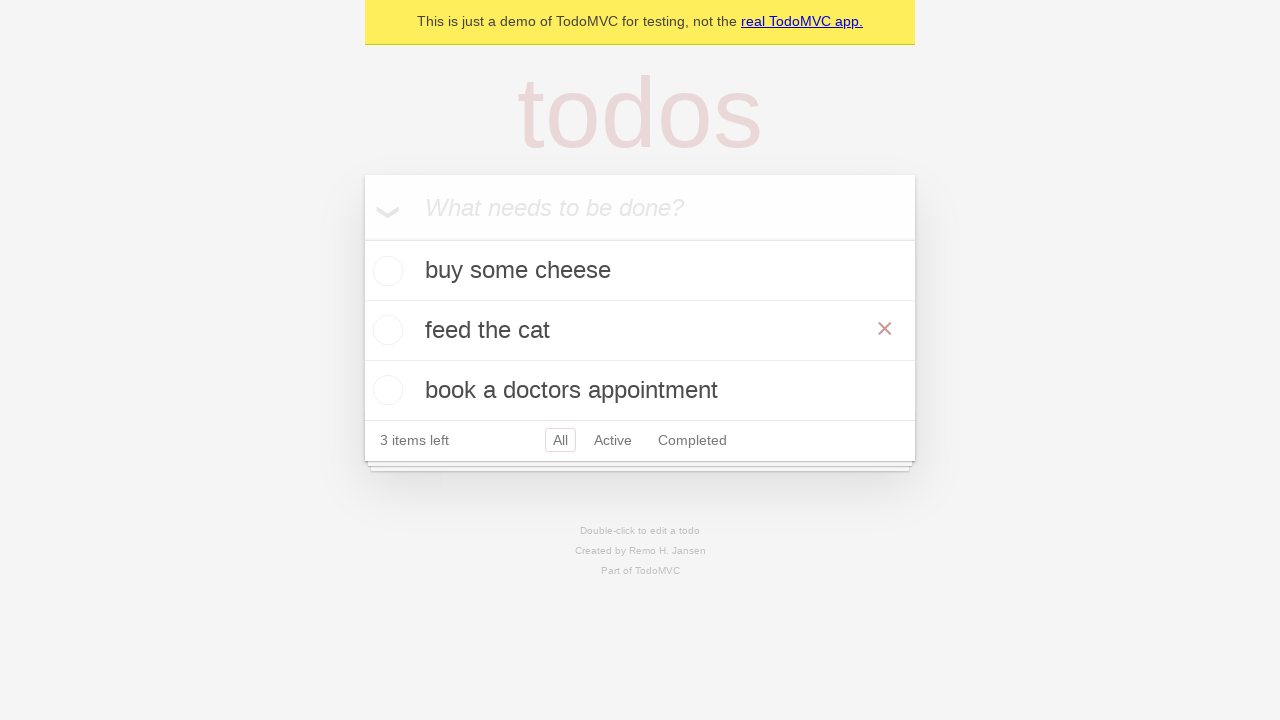

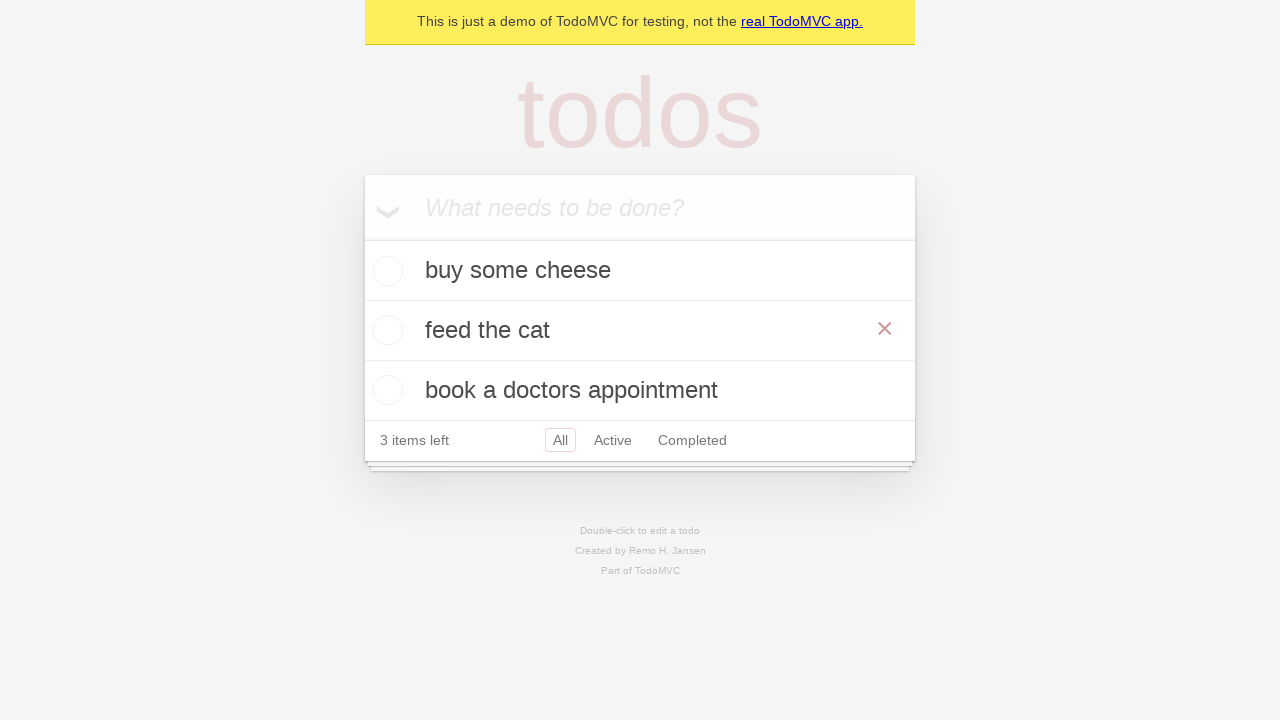